Automates searching for wild chickpea SNP data by selecting crop type, gene ID options, and submitting a search query on the CicerSeq database

Starting URL: https://cegresources.icrisat.org/cicerseq/?page_id=3605

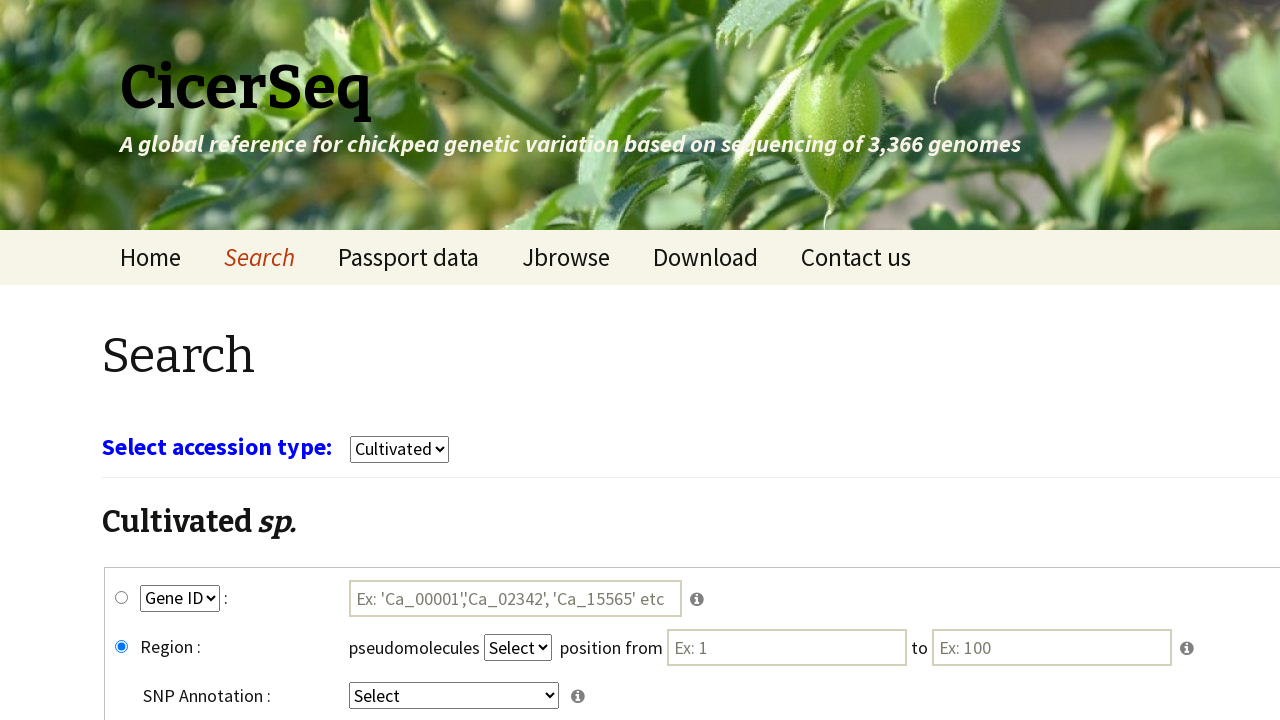

Waited for page to load (3000ms)
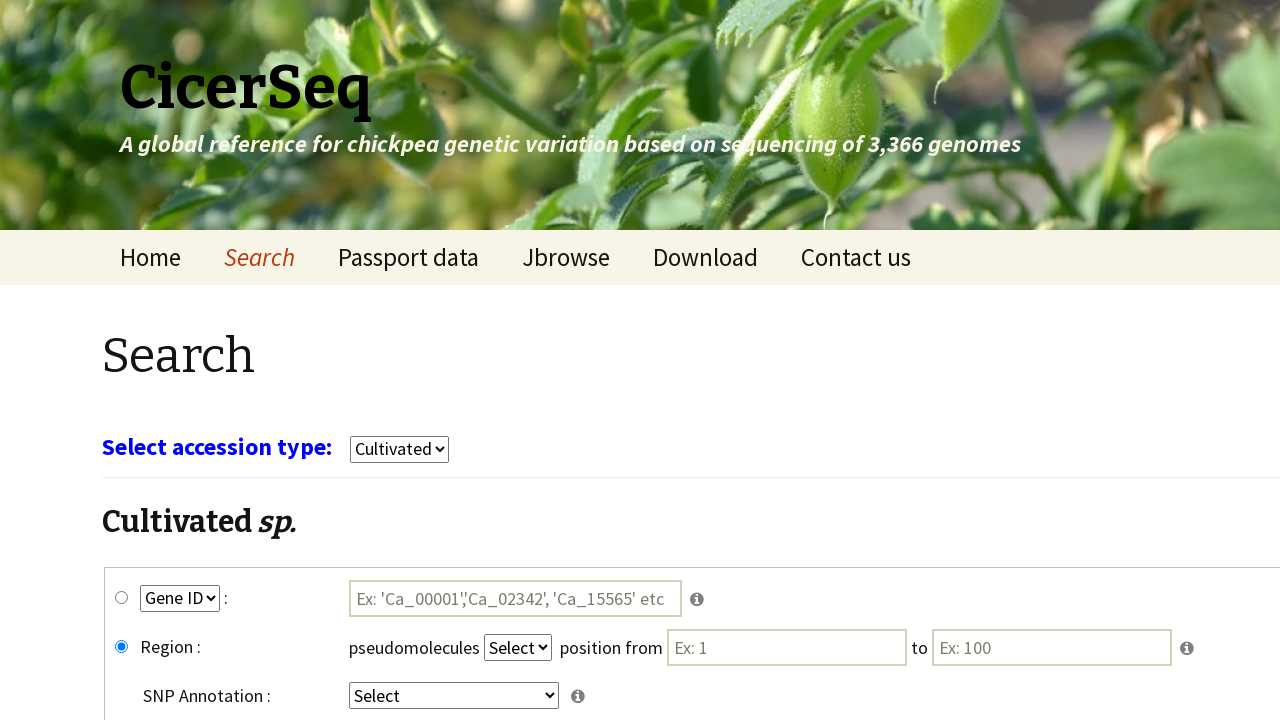

Selected 'wild' from crop type dropdown on select[name='select_crop']
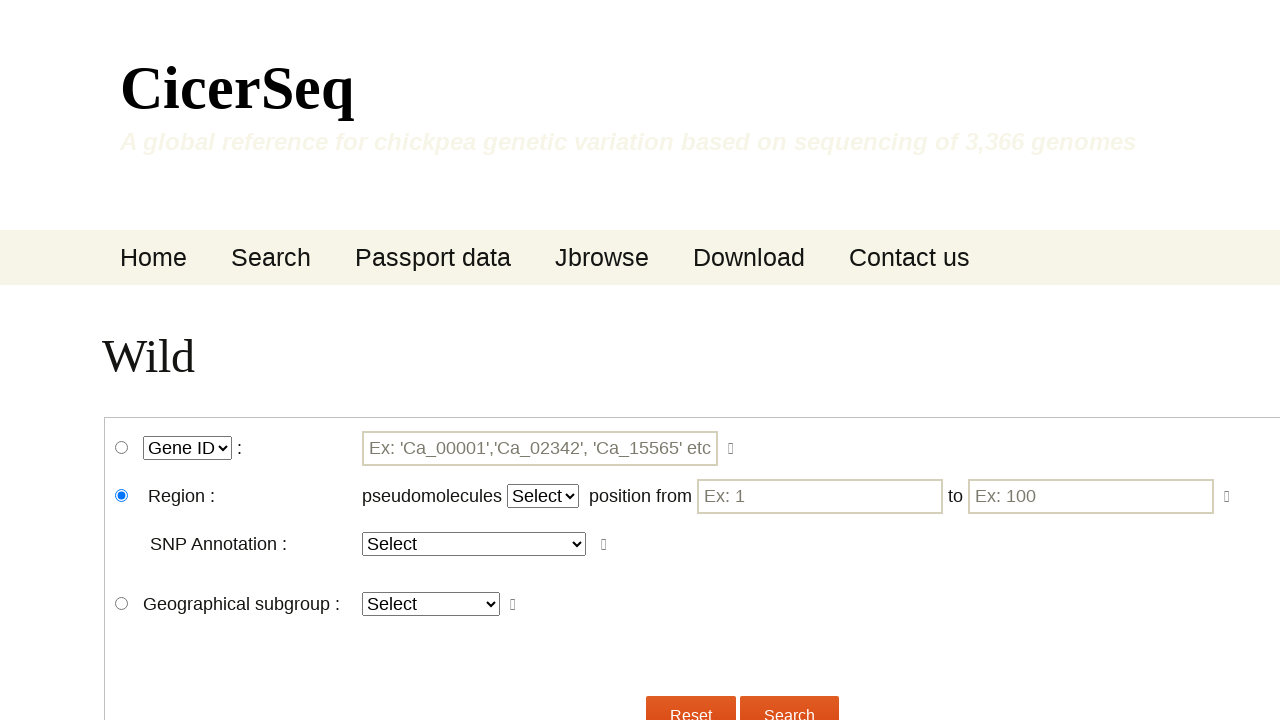

Clicked wgene_snp radio button at (122, 448) on #wgene_snp
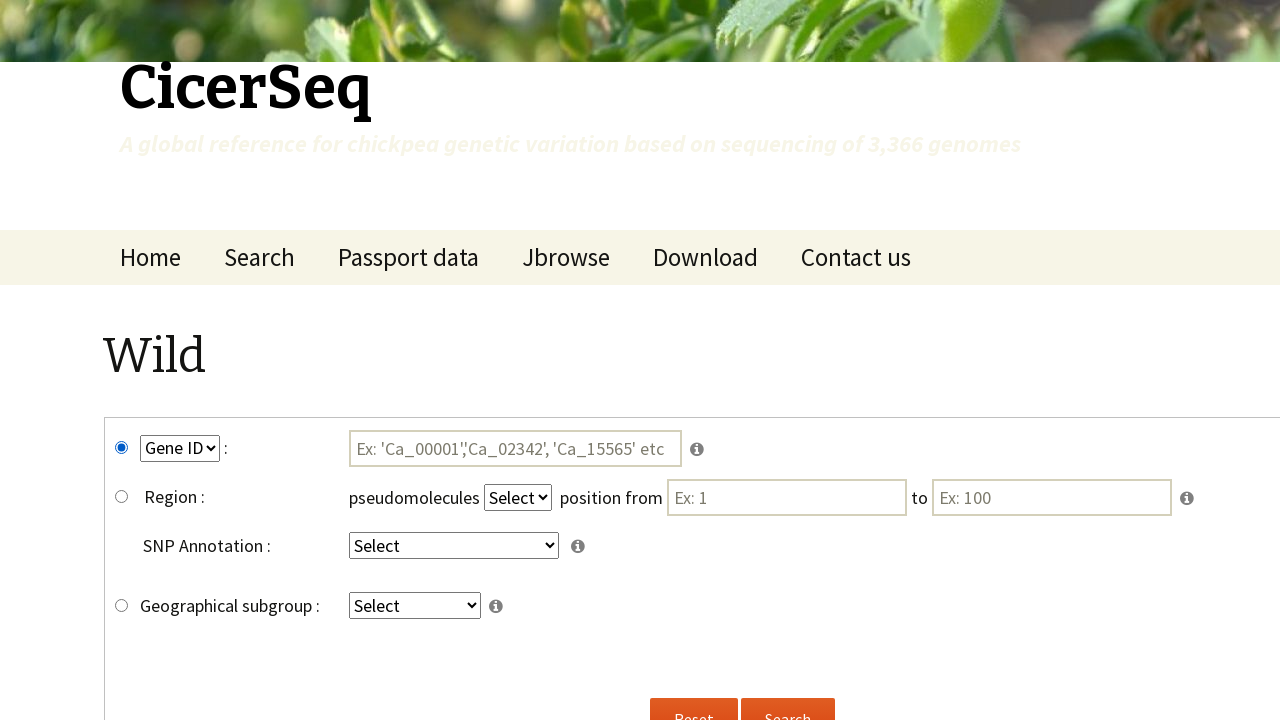

Selected 'GeneID' from gene ID options dropdown on select[name='key2']
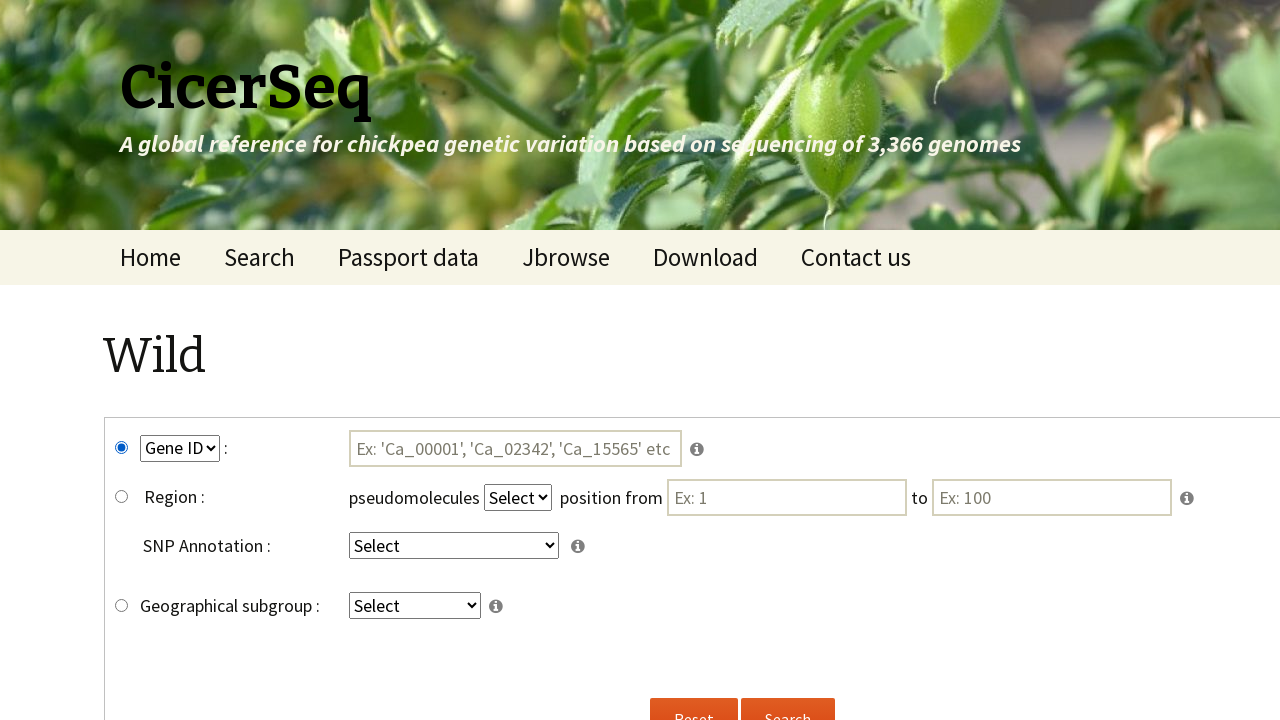

Selected 'intergenic' from key4 dropdown on select[name='key4']
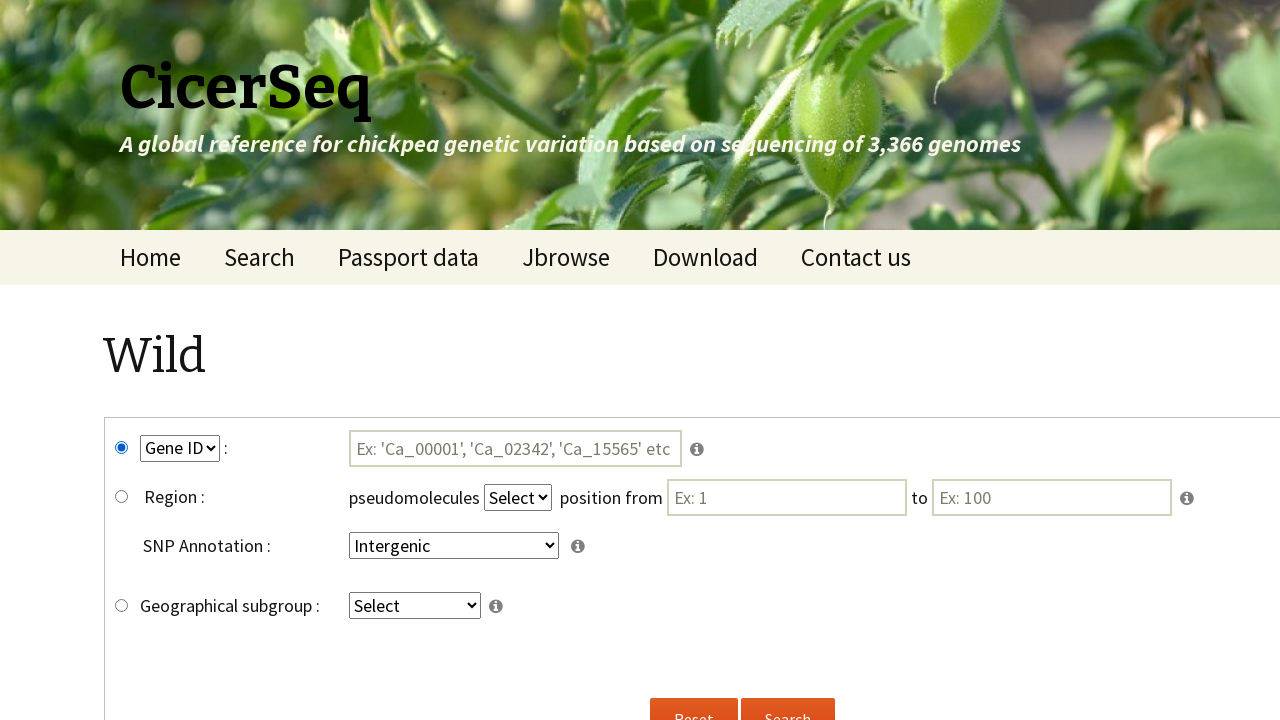

Filled gene ID field with 'Ca_00004' on #tmp3
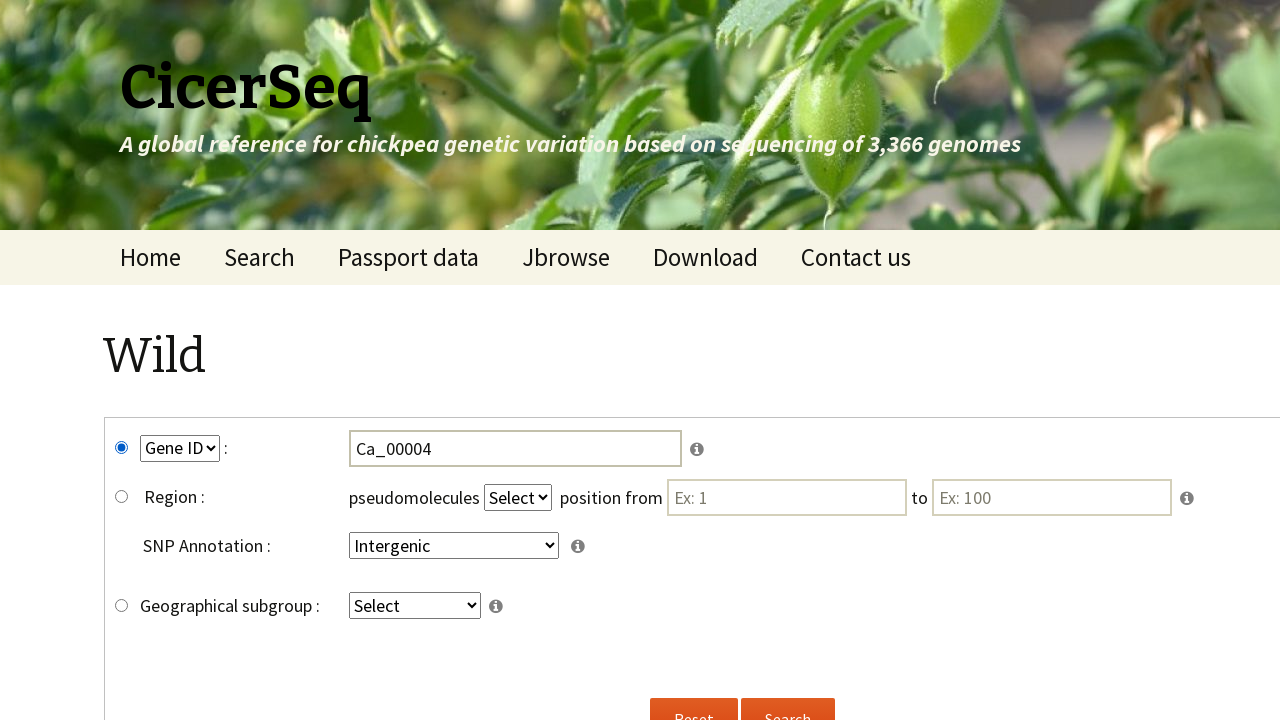

Clicked submit button to search for wild chickpea SNP data at (788, 698) on input[name='submitw']
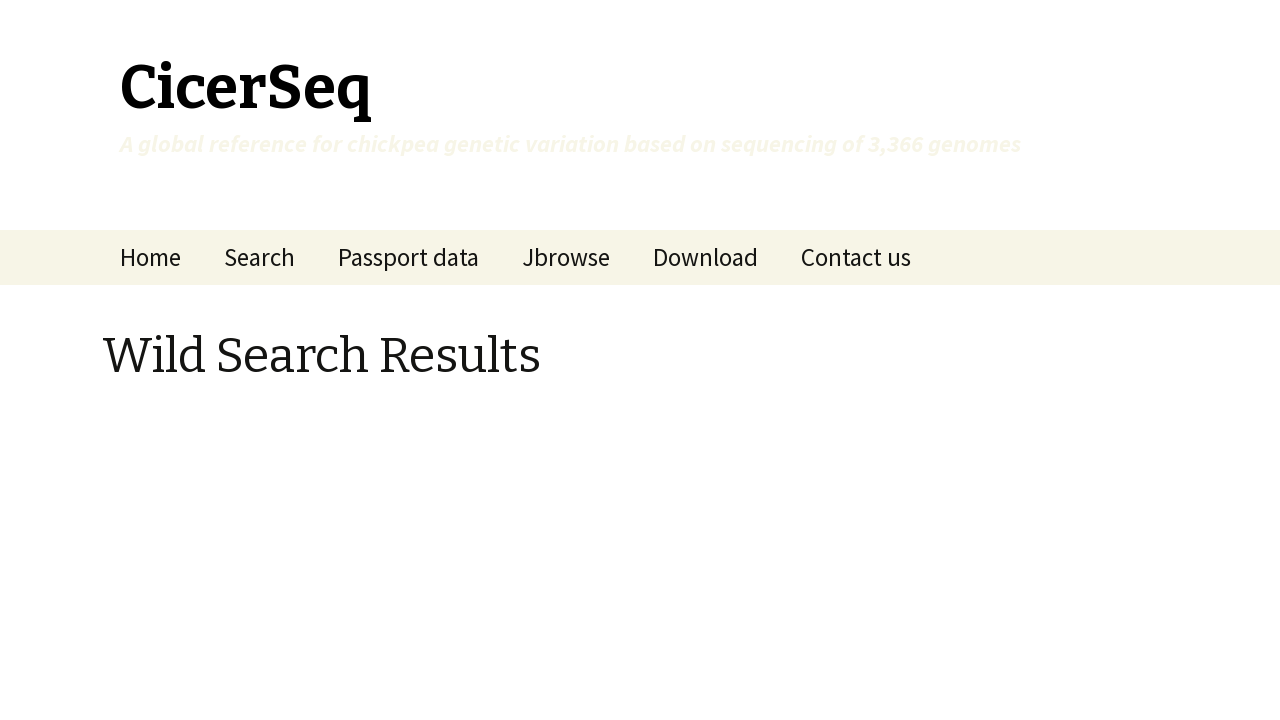

Waited for search results to load (5000ms)
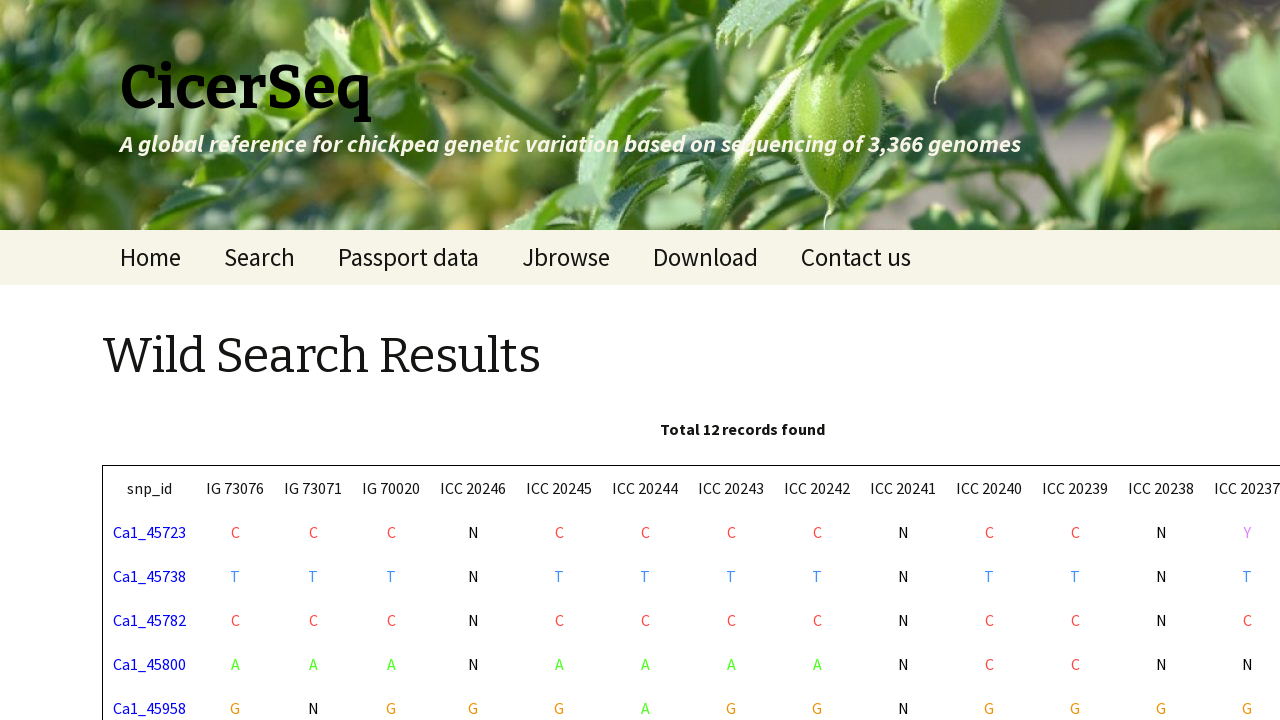

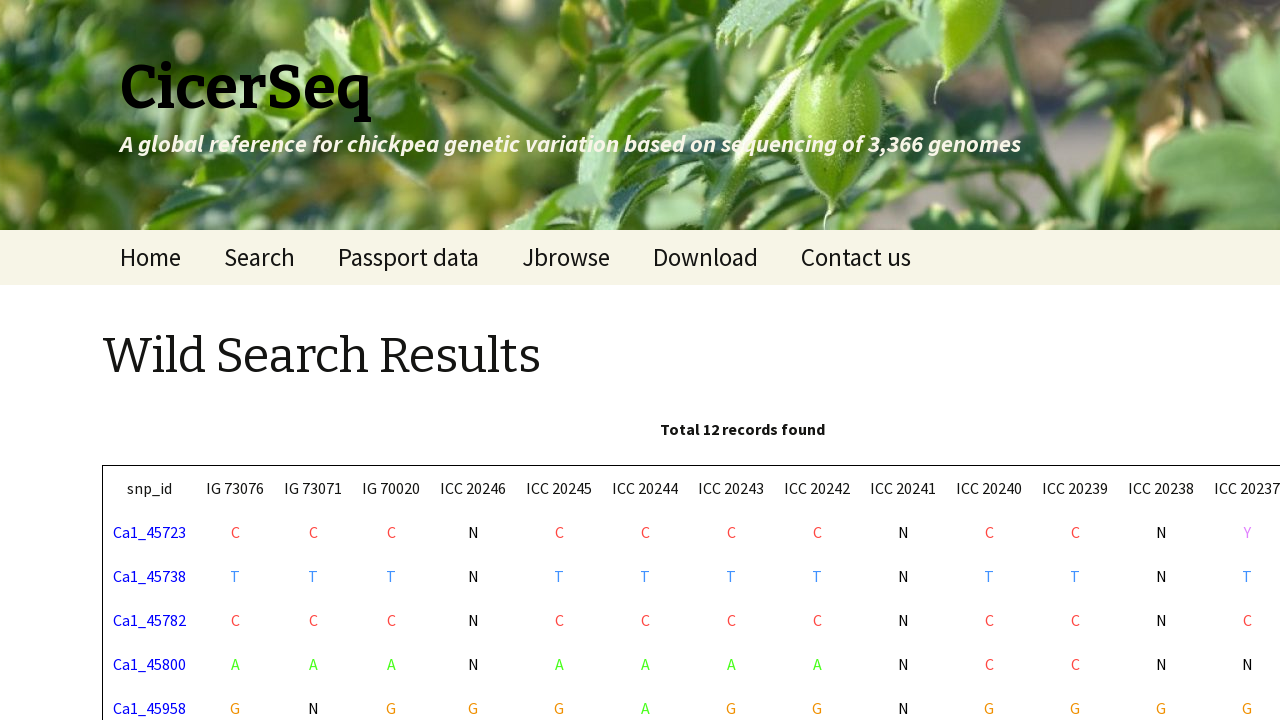